Tests text input functionality by entering text into an input field and clicking a button that updates its label to match the entered text

Starting URL: http://uitestingplayground.com/textinput

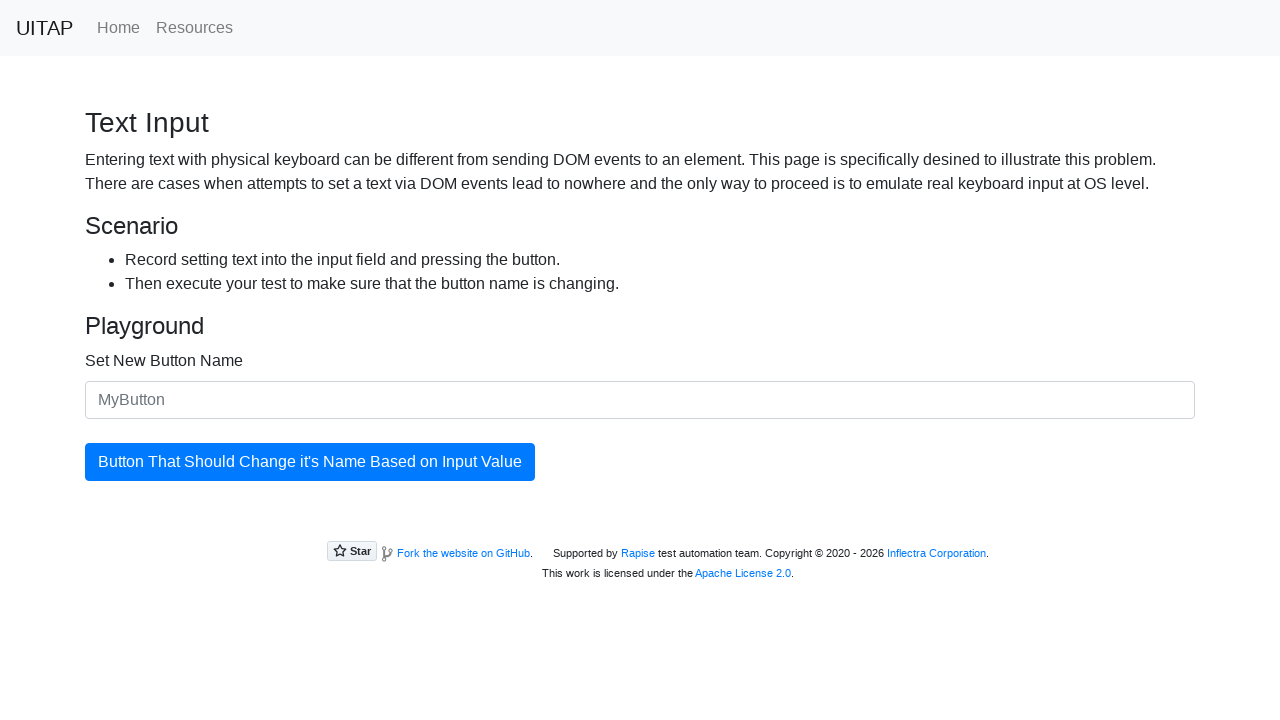

Text input field '#newButtonName' loaded
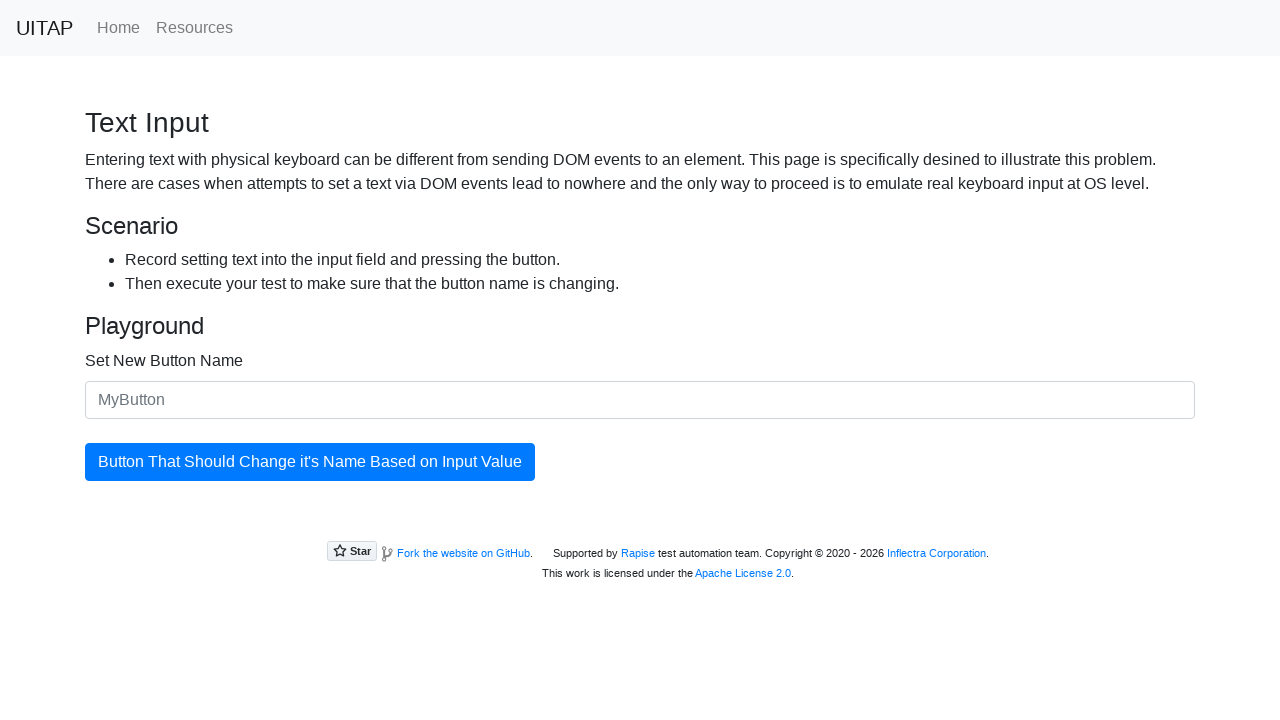

Entered 'SkyPro' into the text input field on #newButtonName
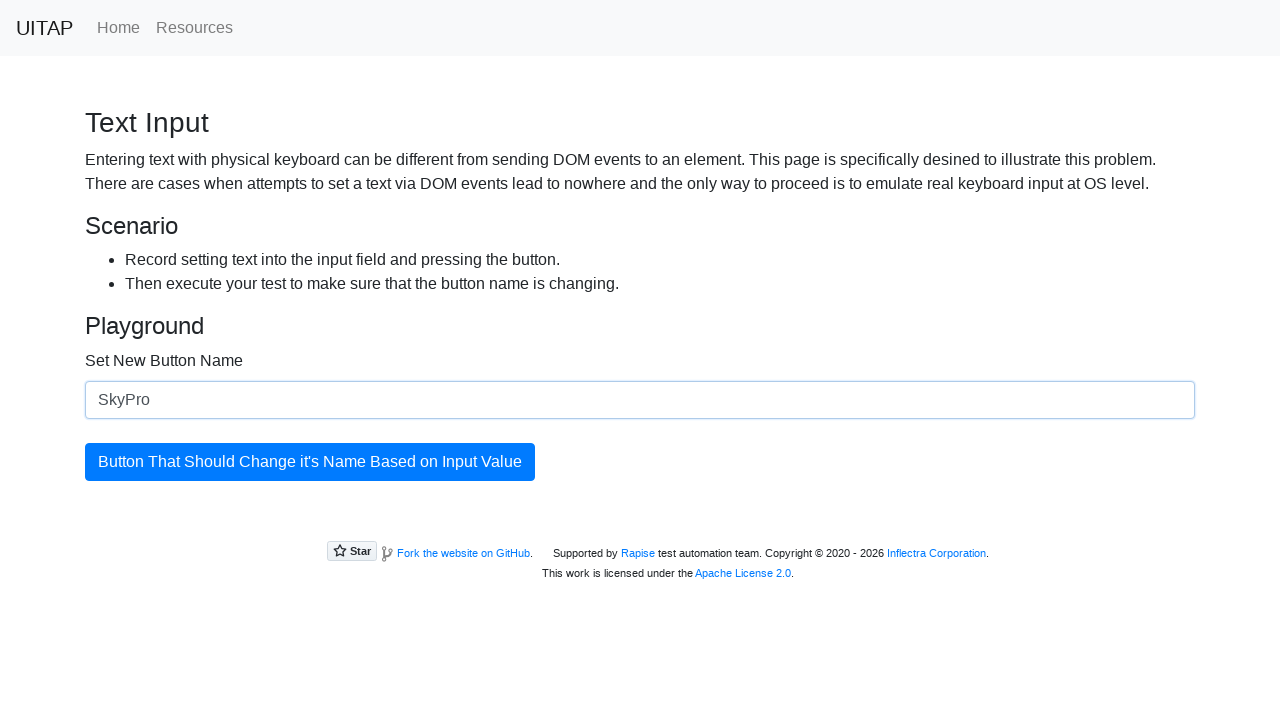

Clicked the button to update its label at (310, 462) on #updatingButton
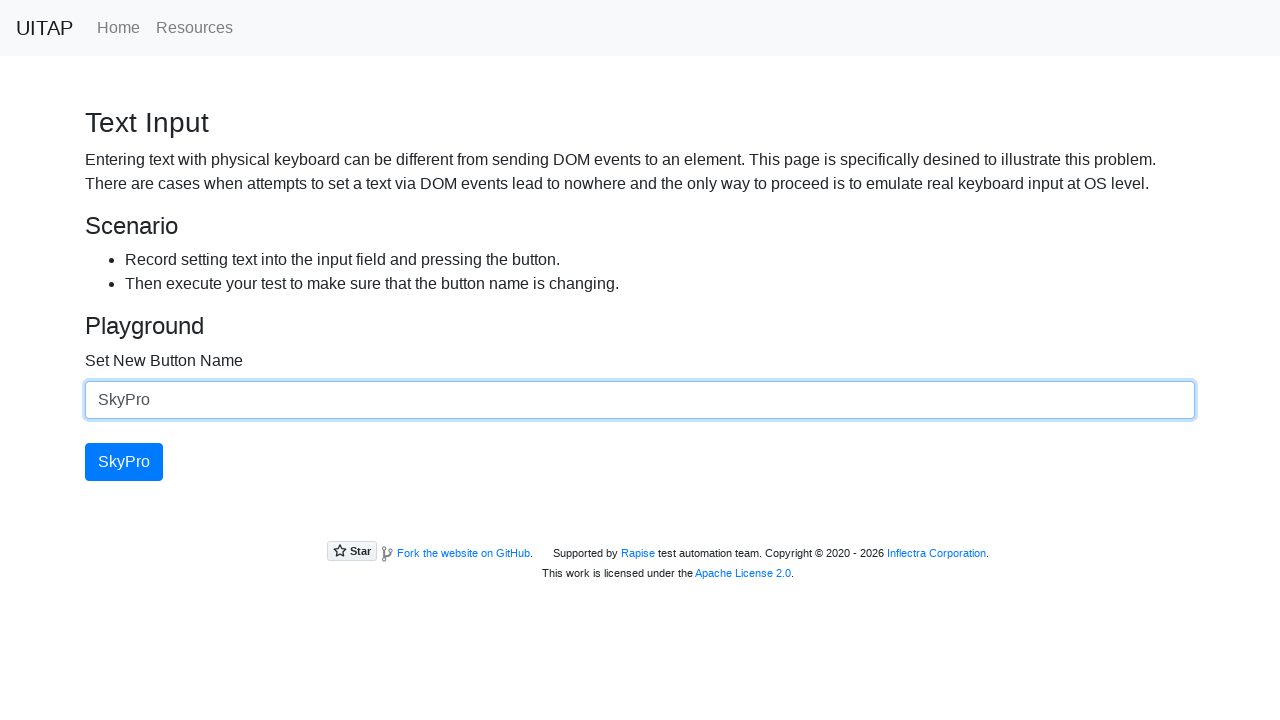

Button label successfully updated to 'SkyPro'
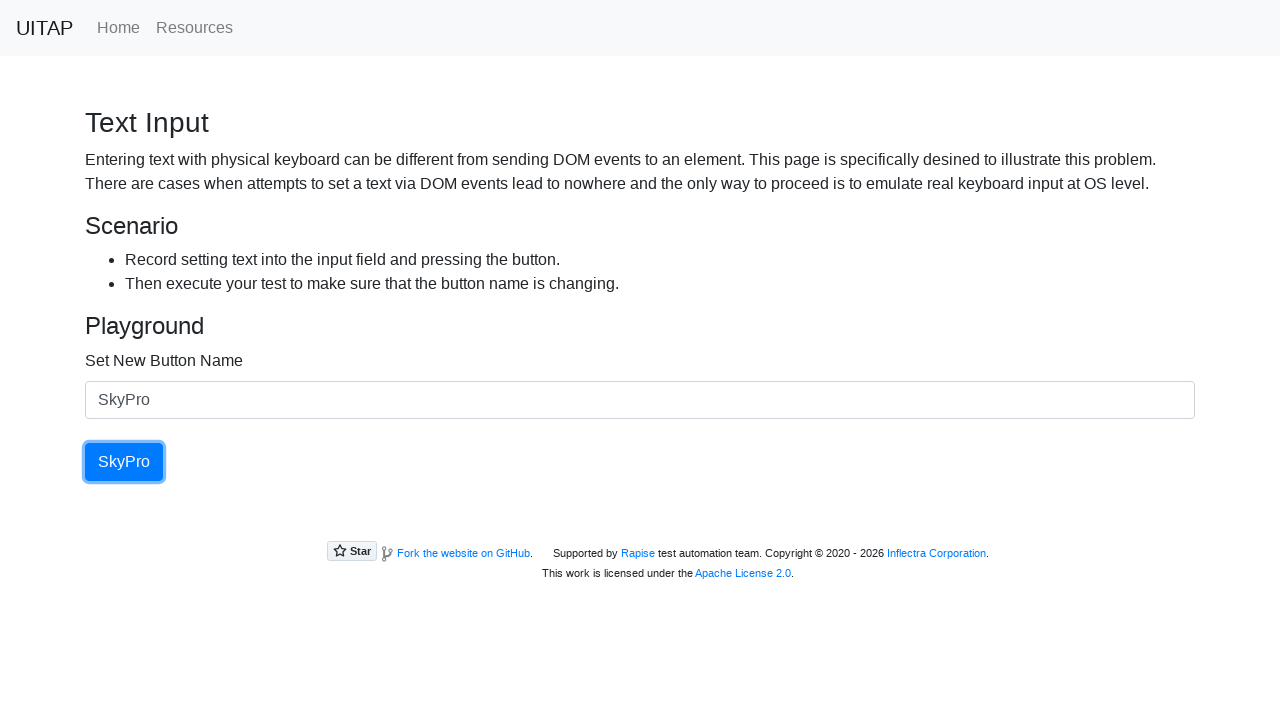

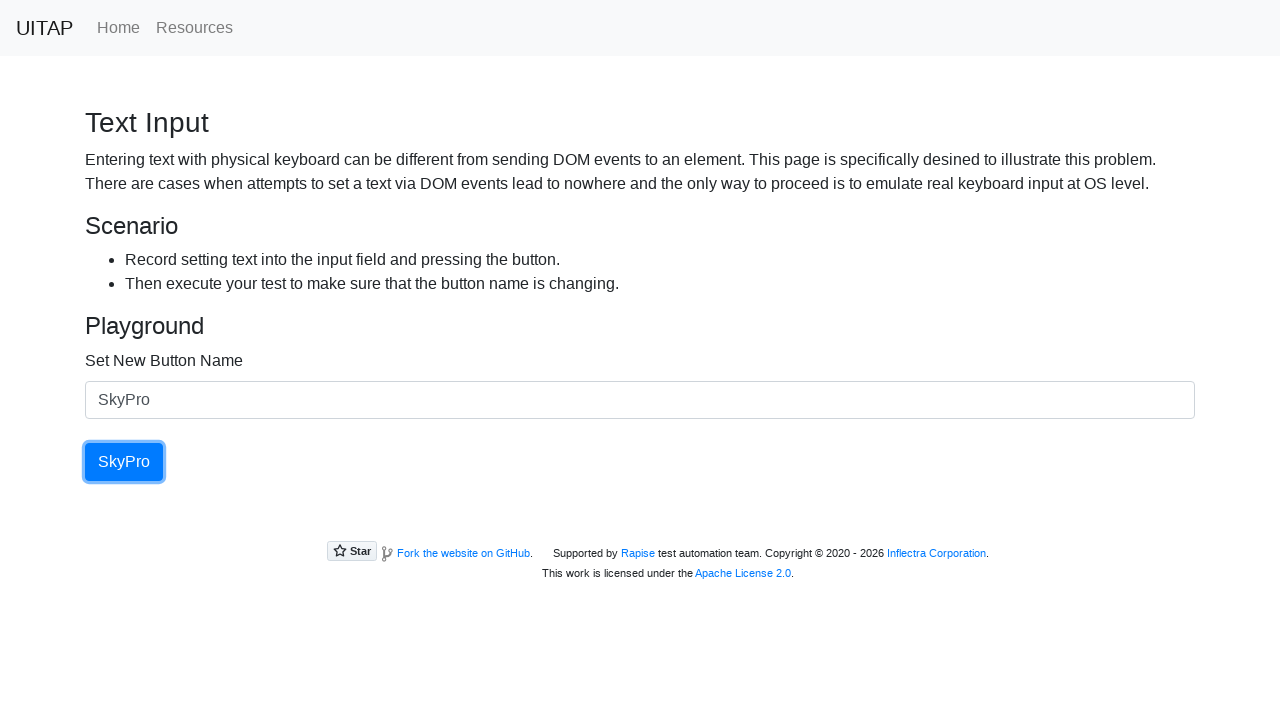